Tests the ParaBank registration form by filling out all required fields including personal information, address, and account credentials, then submitting the form

Starting URL: https://parabank.parasoft.com/parabank/register.htm

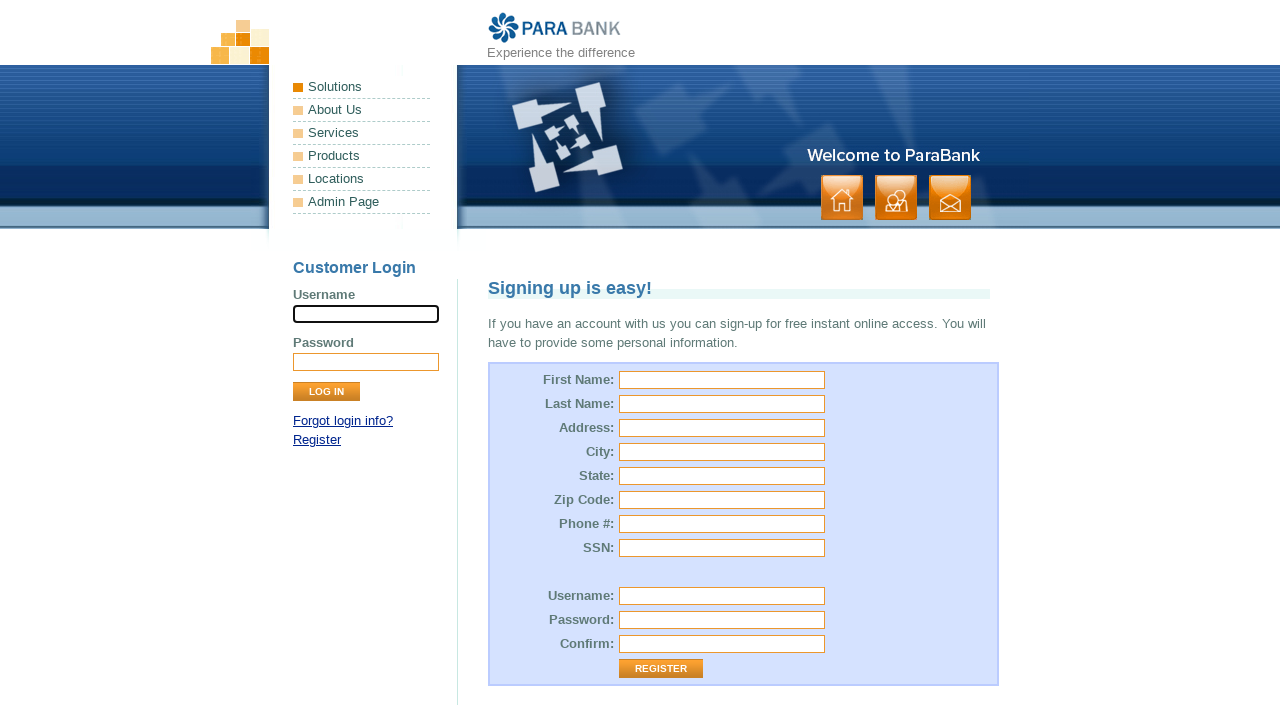

Filled first name field with 'Anush' on #customer\.firstName
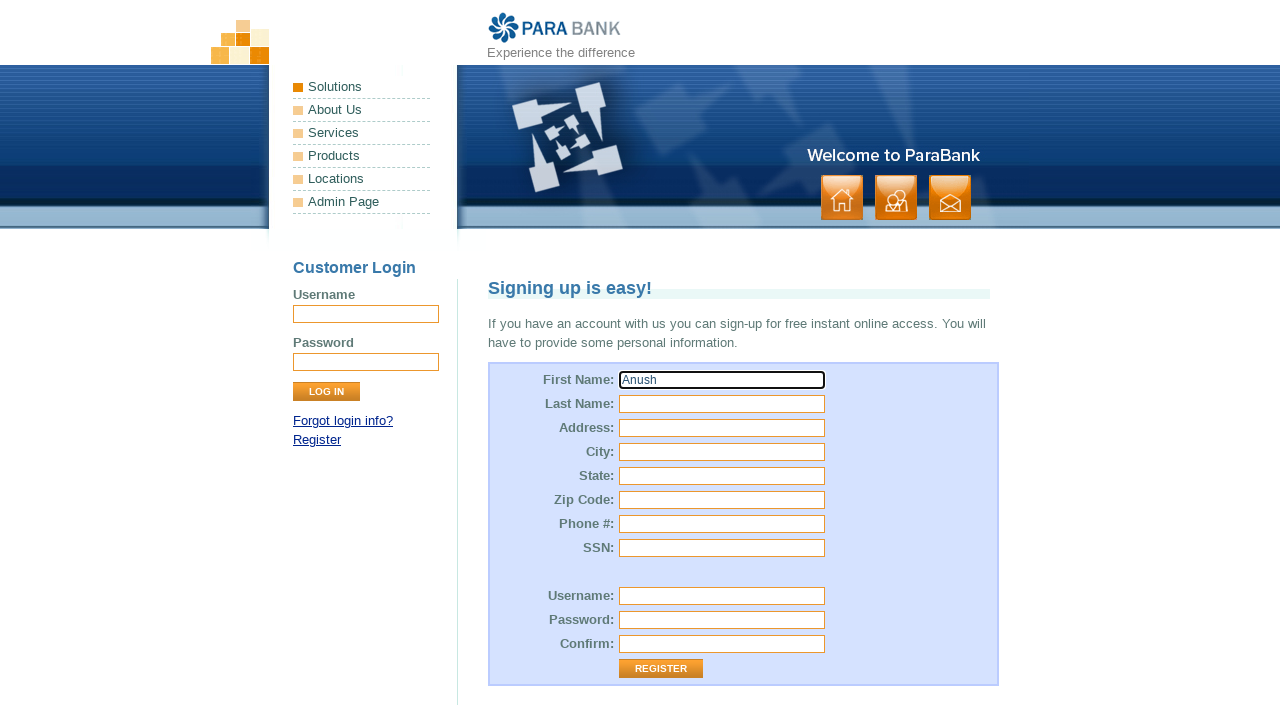

Filled last name field with 'Odilov' on #customer\.lastName
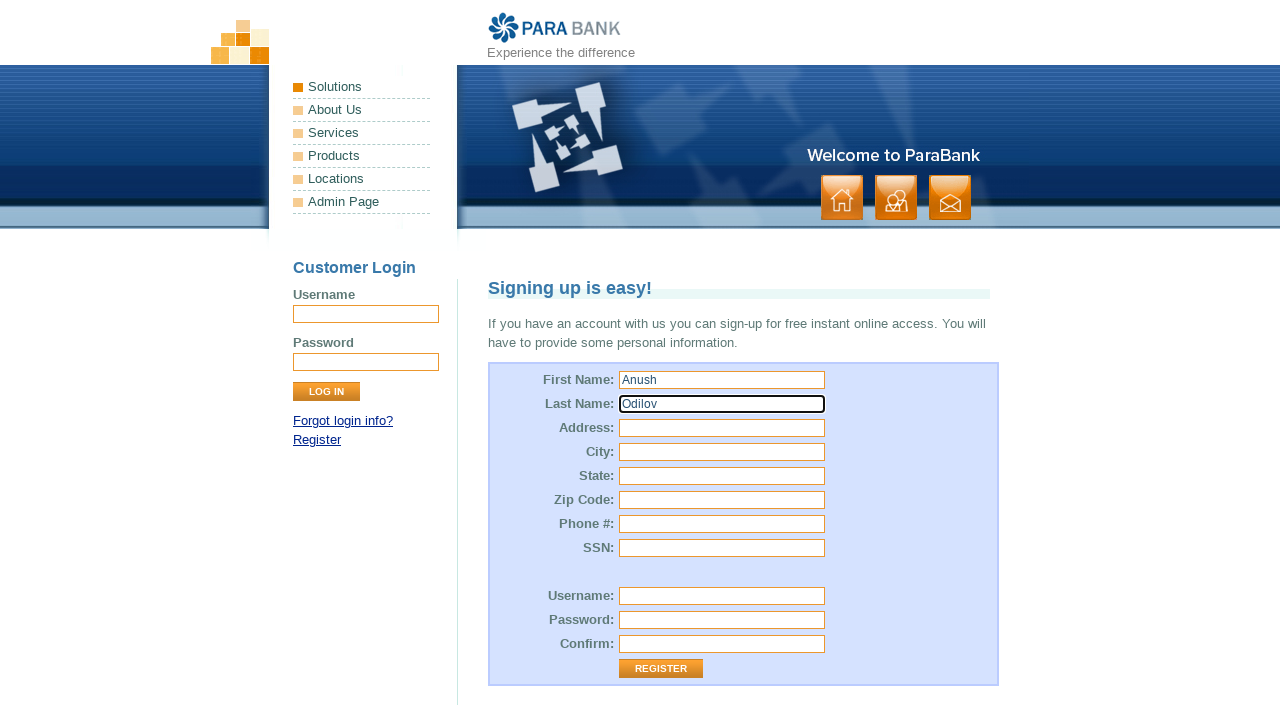

Filled street address with '123 Main Street' on #customer\.address\.street
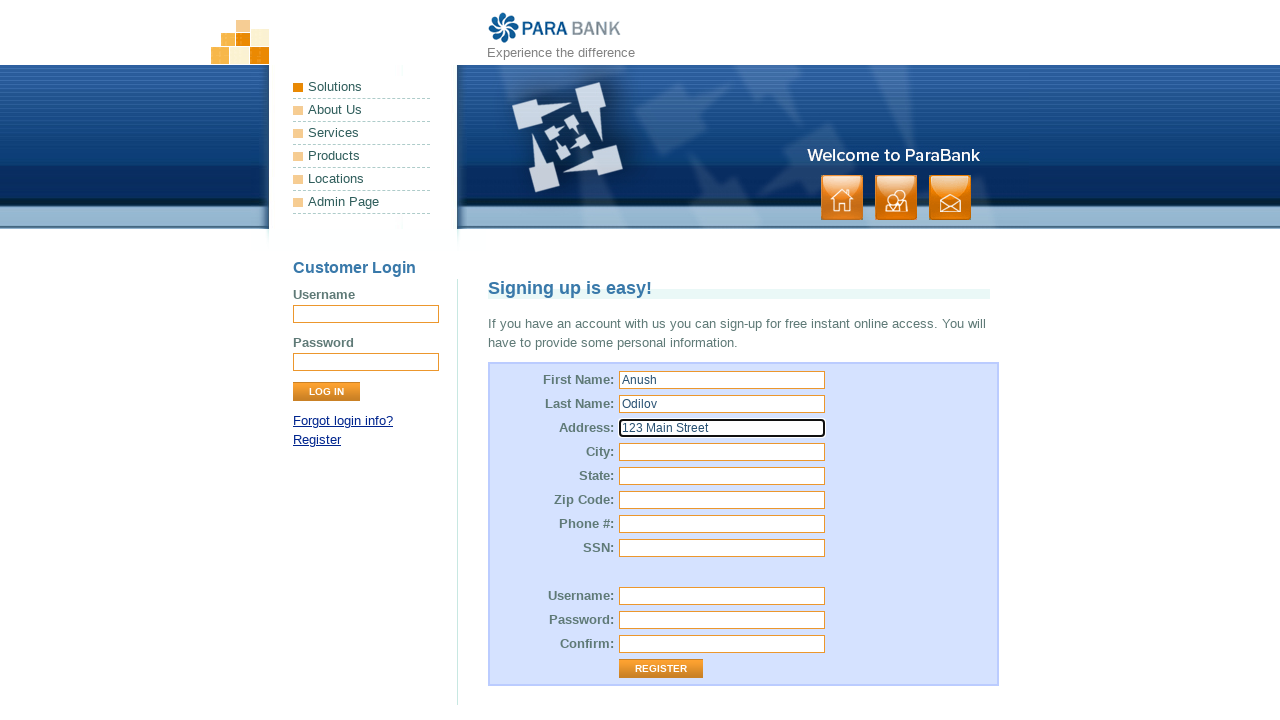

Filled city field with 'Philadelphia' on #customer\.address\.city
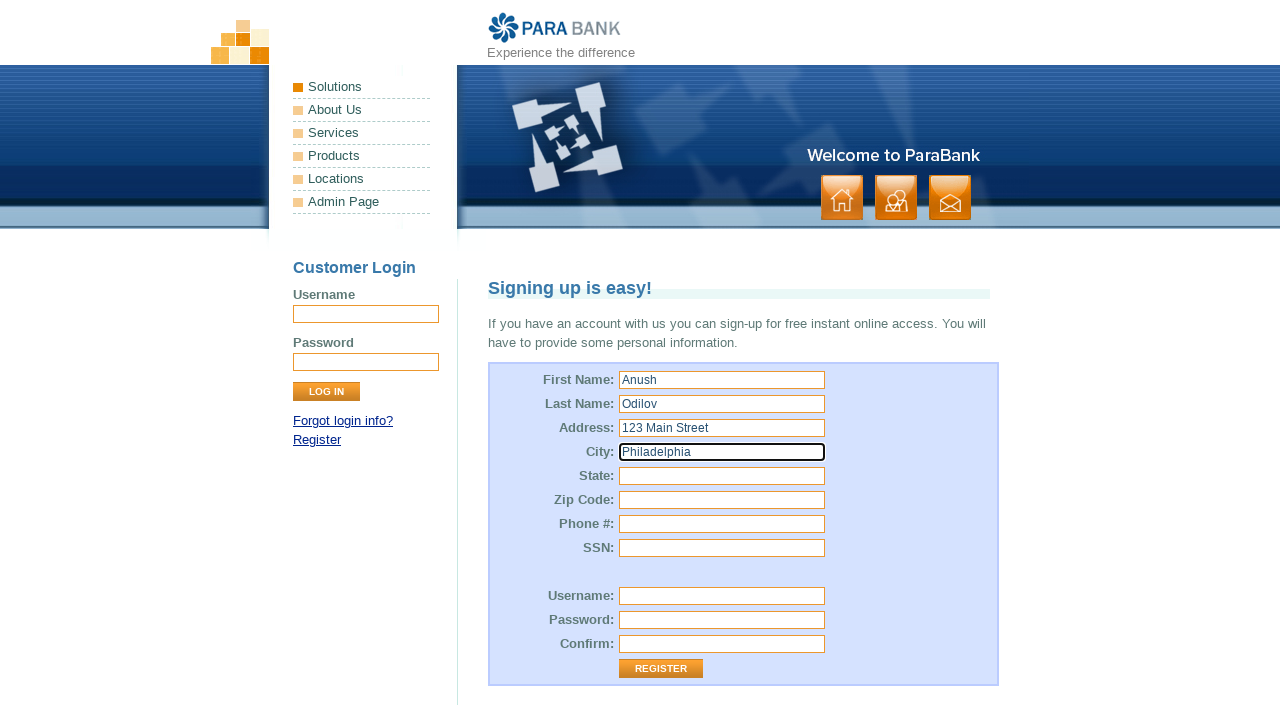

Filled state field with 'PA' on #customer\.address\.state
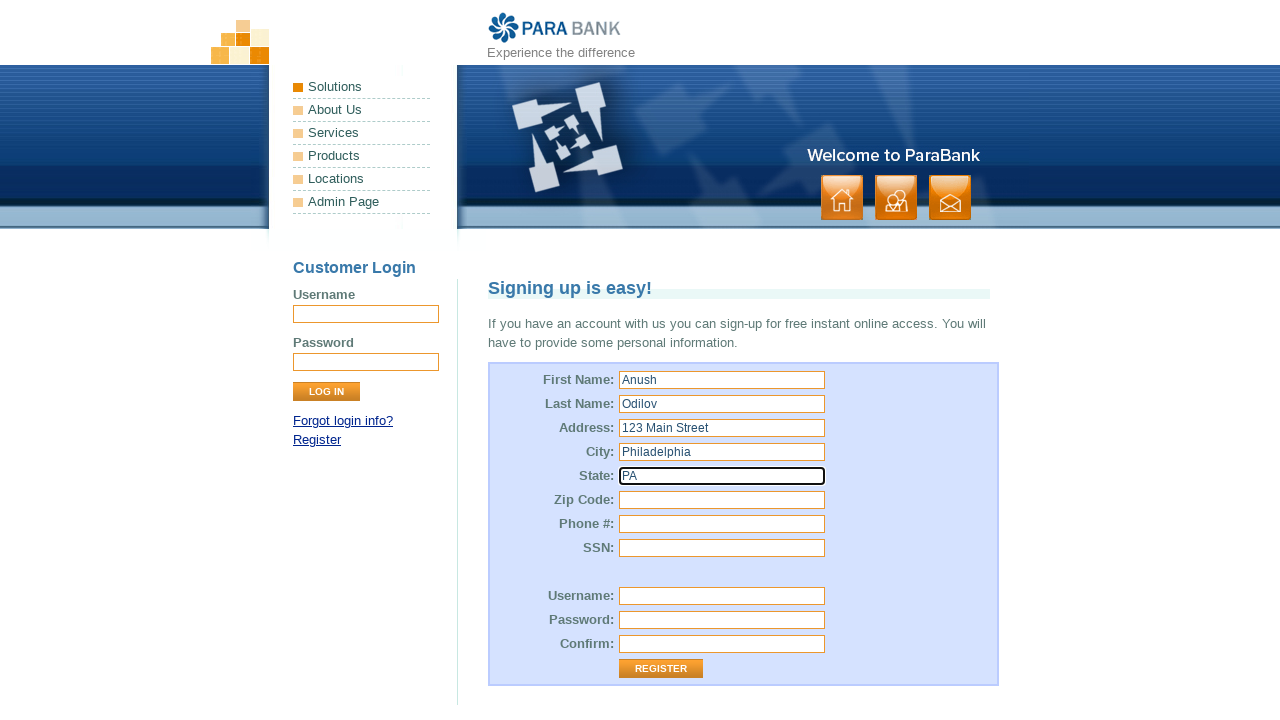

Filled zip code field with '19115' on #customer\.address\.zipCode
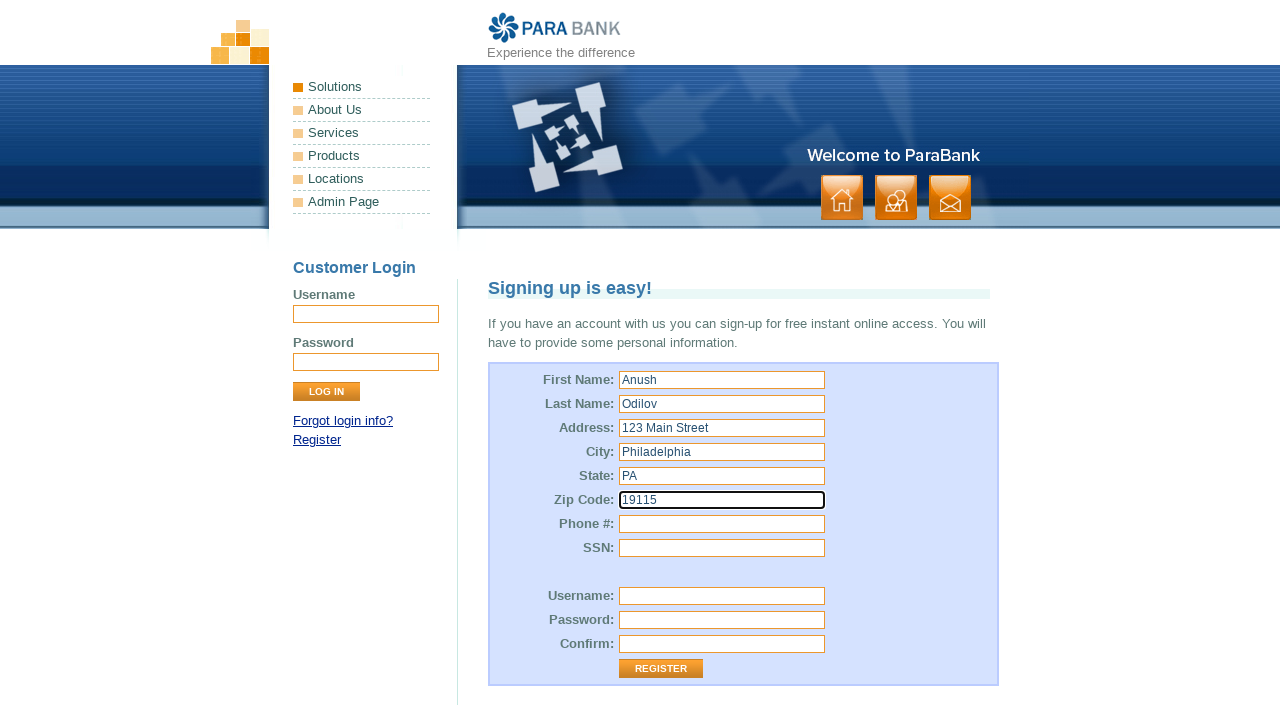

Filled phone number field with '123-456-7890' on #customer\.phoneNumber
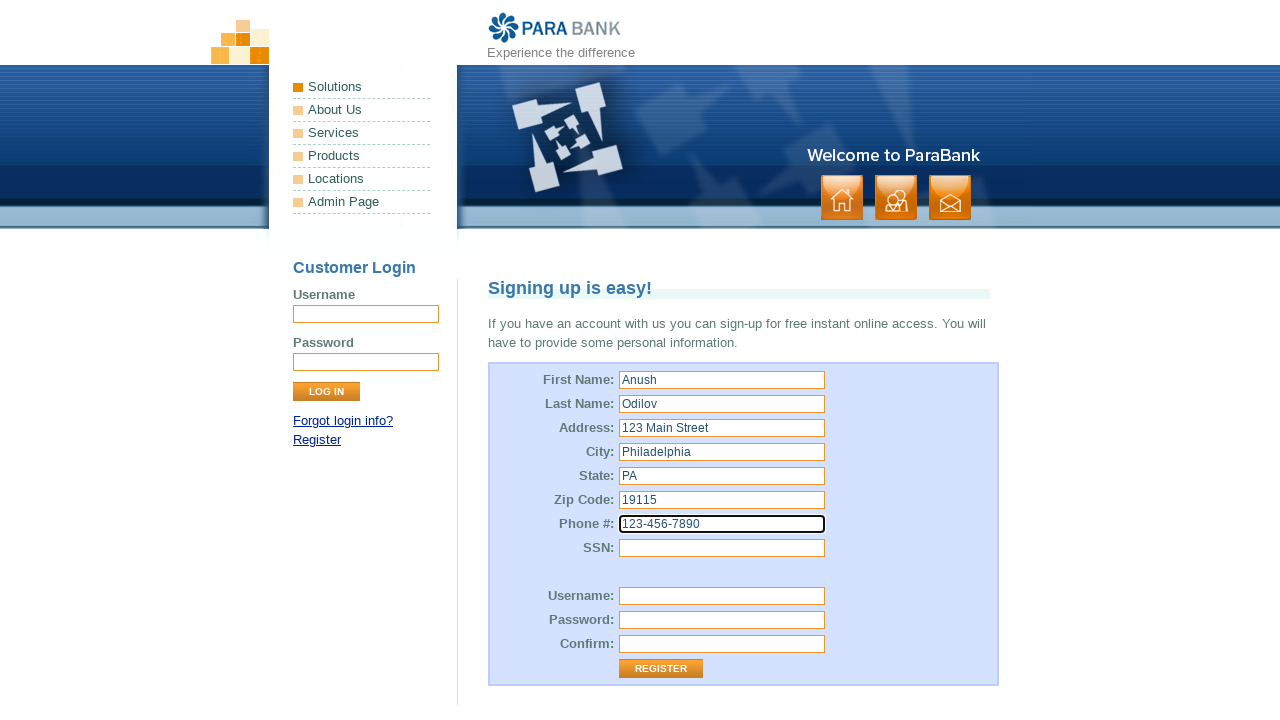

Filled SSN field with '111-2303-73' on #customer\.ssn
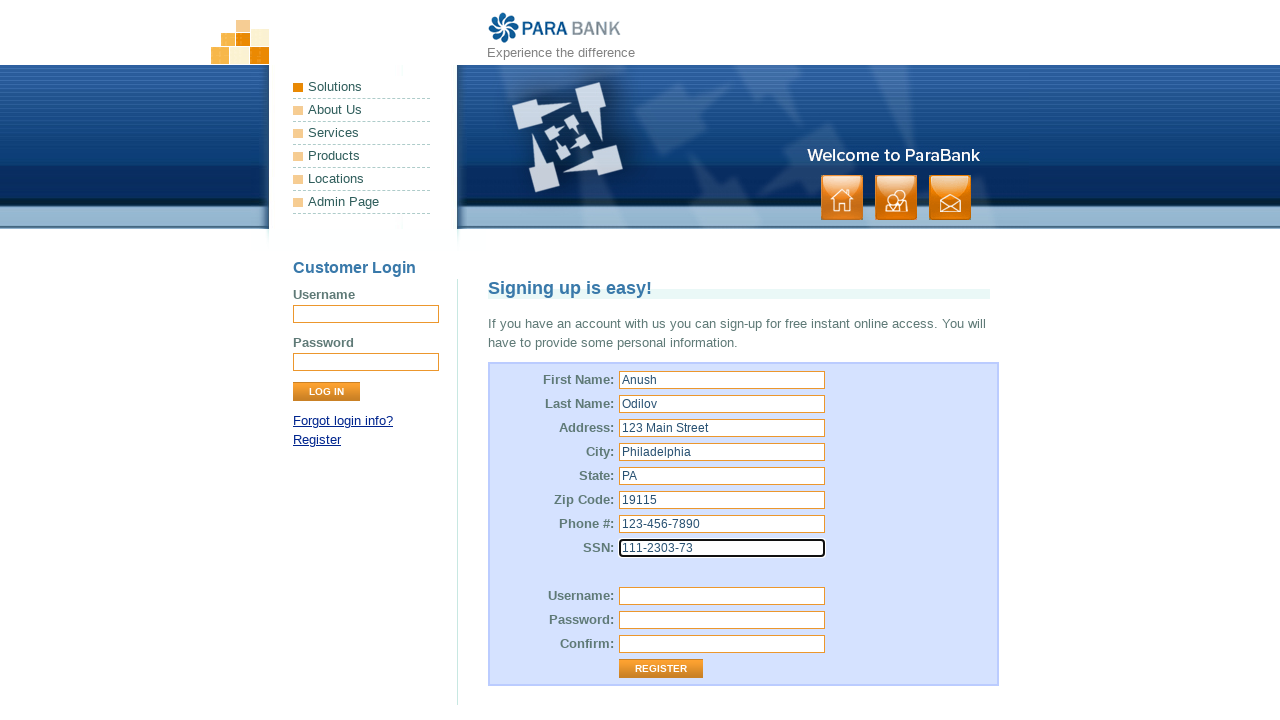

Filled username field with 'anush2000' on #customer\.username
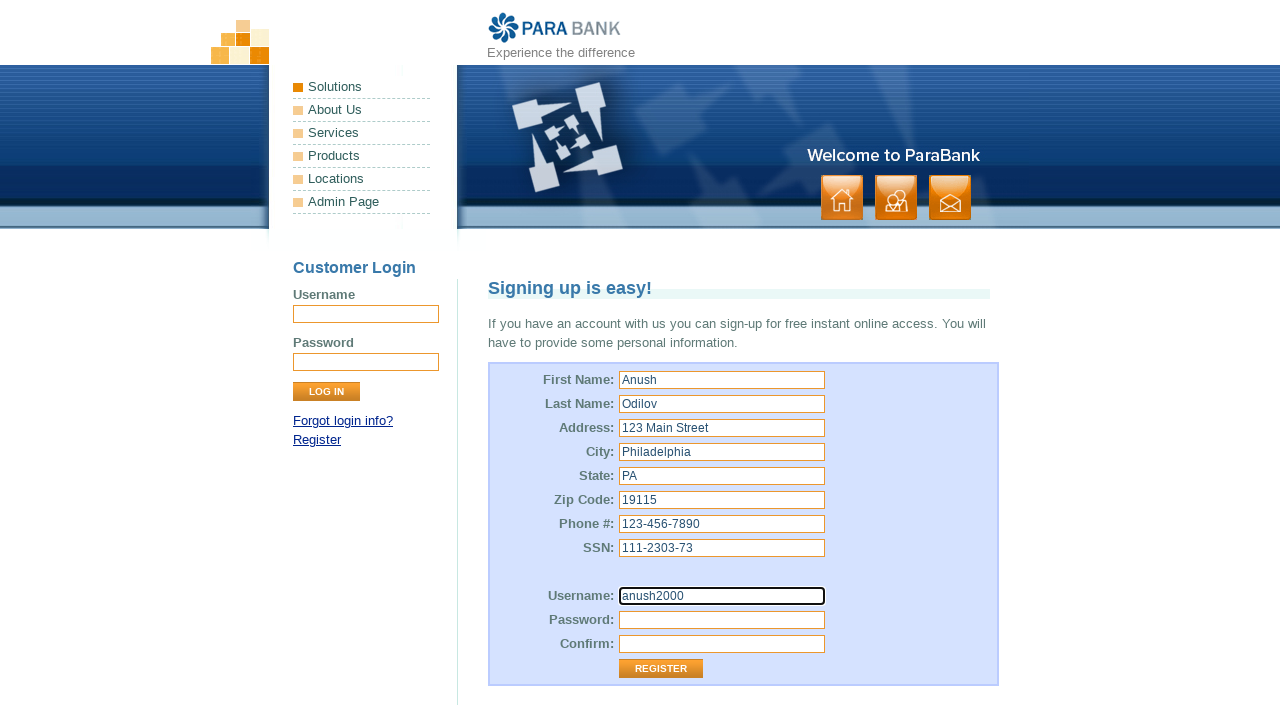

Filled password field with 'anush2000@321' on #customer\.password
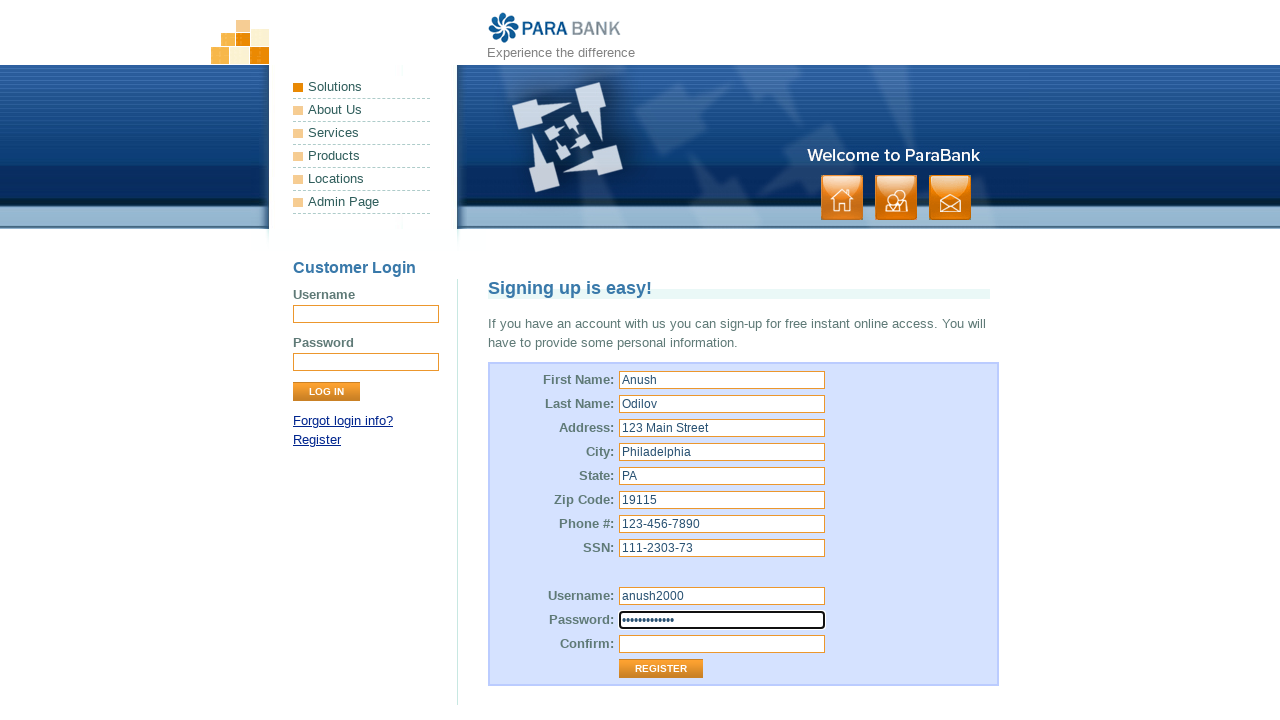

Filled repeated password field with 'anush2000@321' on #repeatedPassword
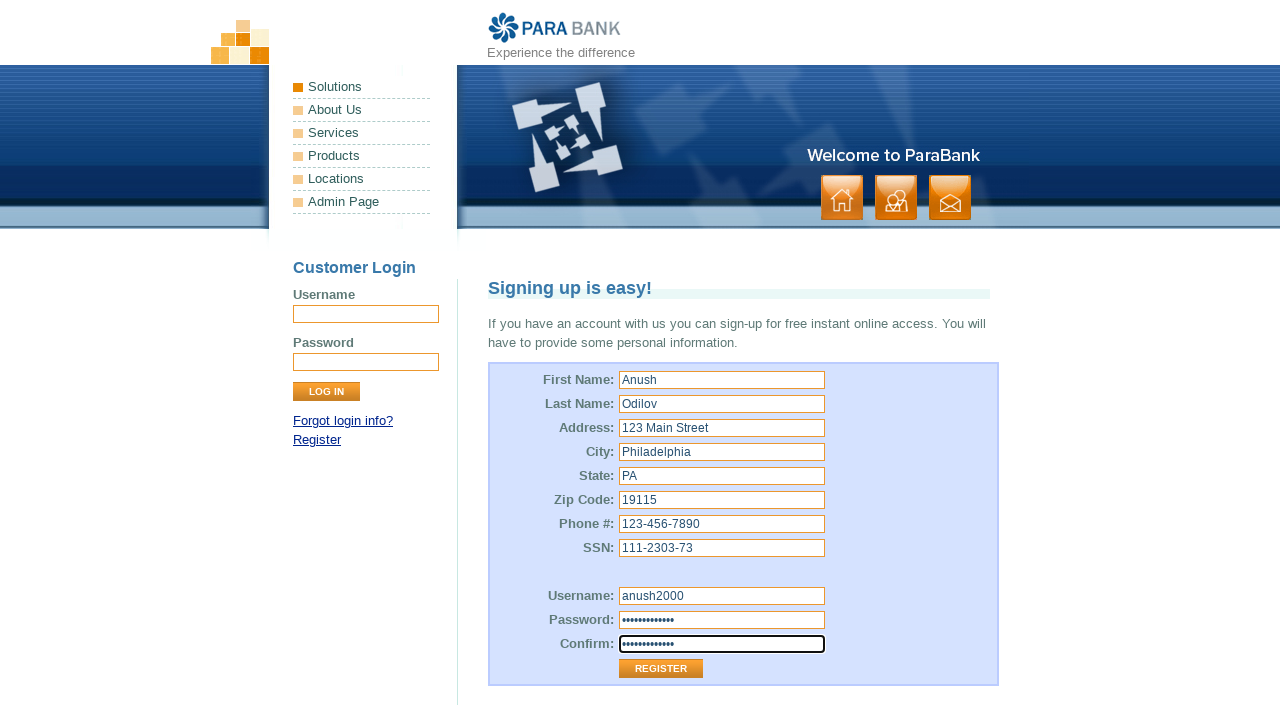

Clicked submit button to register at (896, 198) on .button
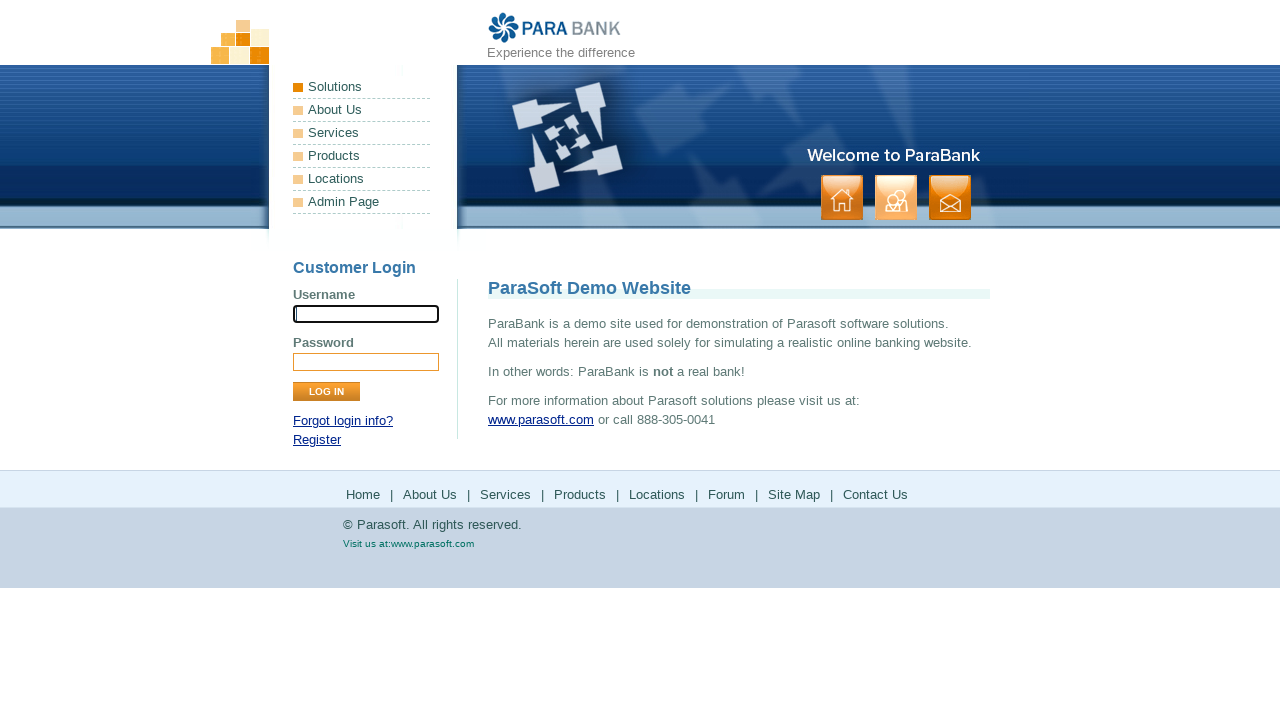

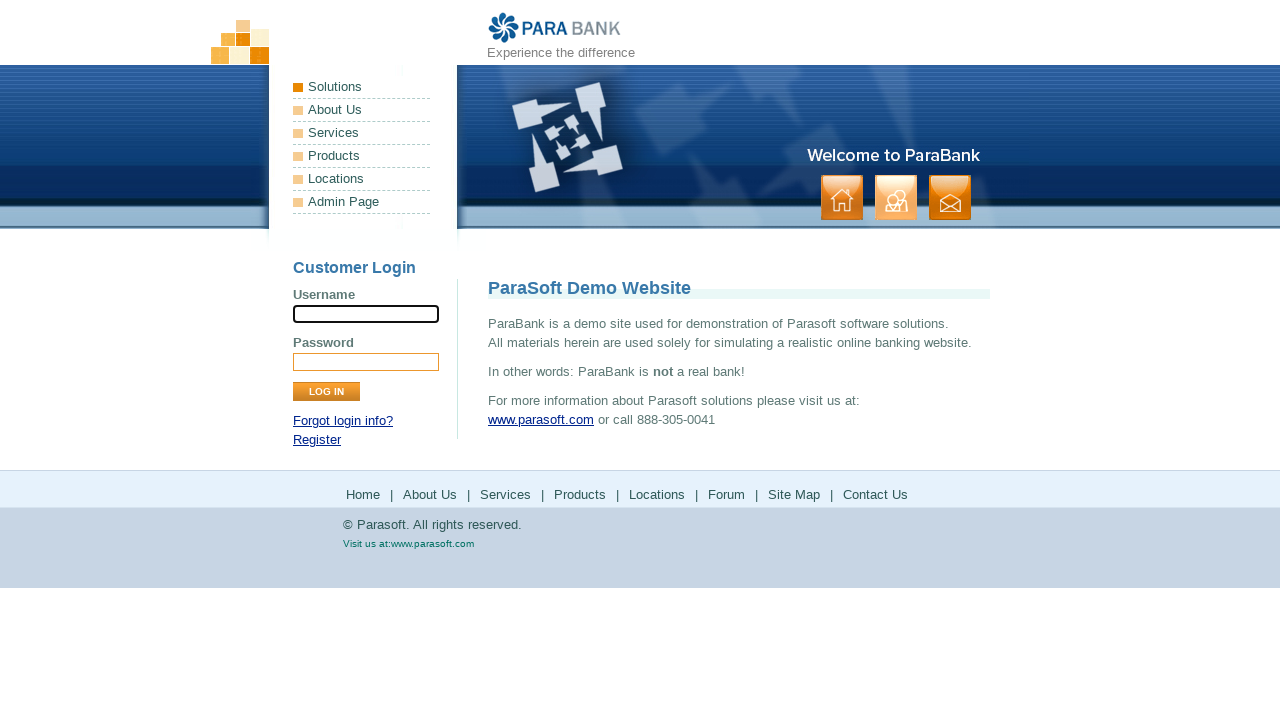